Tests form filling functionality on a practice website by entering name, email, phone, address, selecting gender radio button, and checking a day checkbox

Starting URL: https://testautomationpractice.blogspot.com/

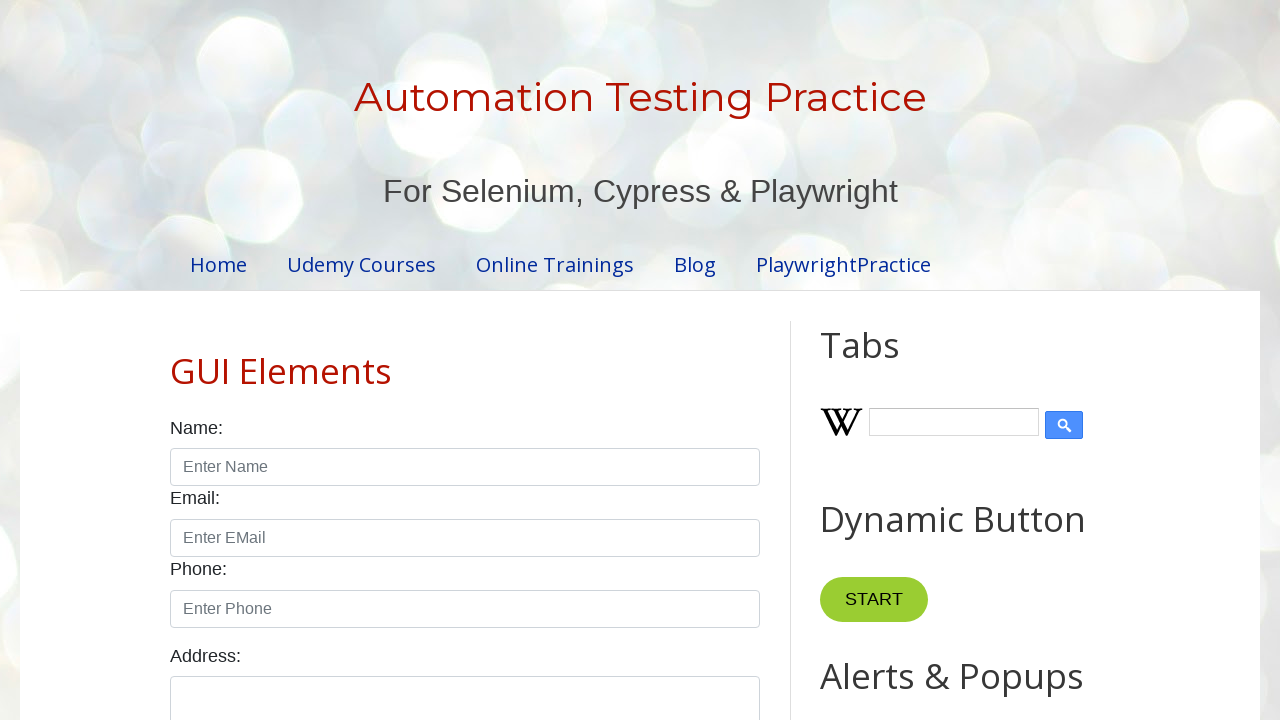

Filled name field with 'Arun' on #name
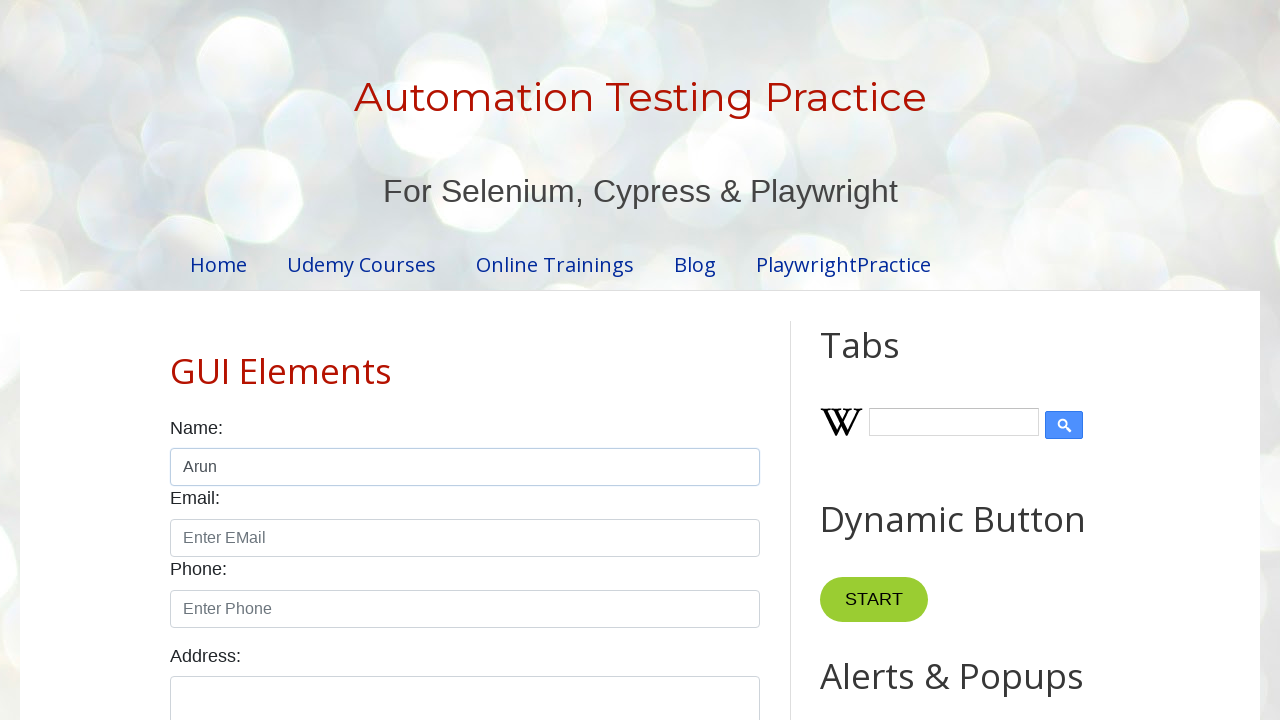

Filled email field with 'arunprasath12@gmail.com' on input#email
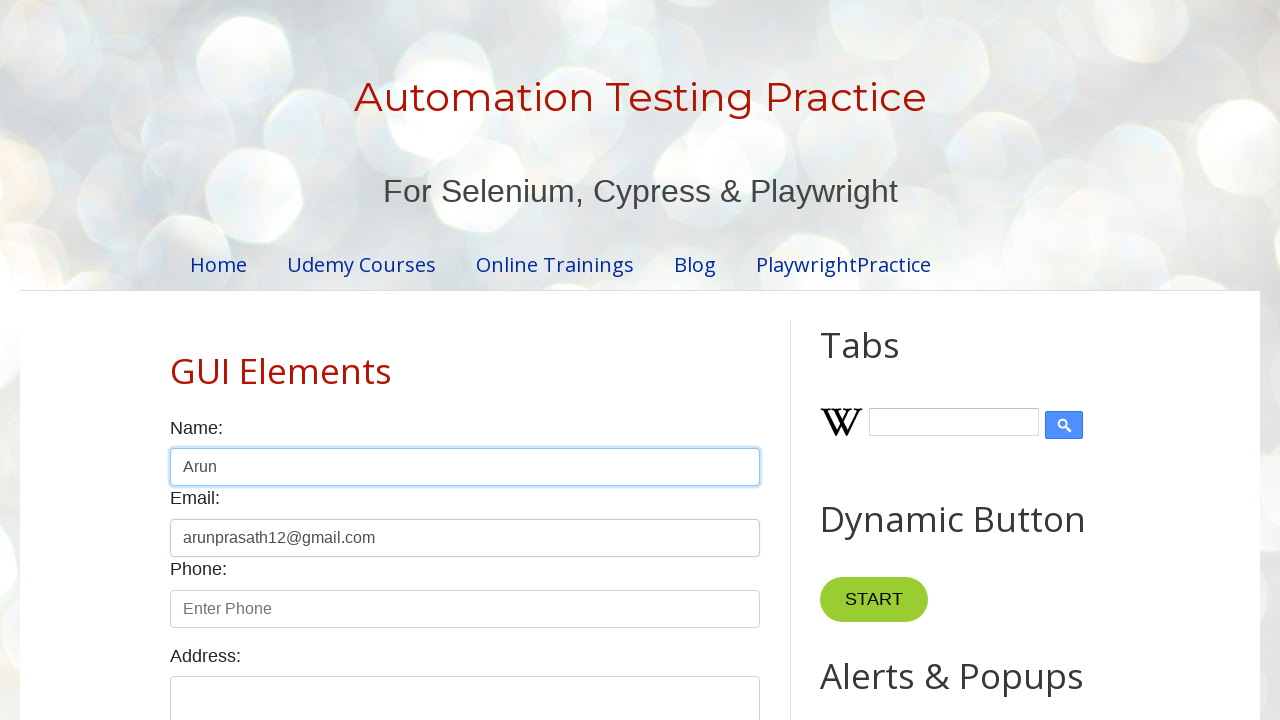

Filled phone field with '9546723864' on input#phone
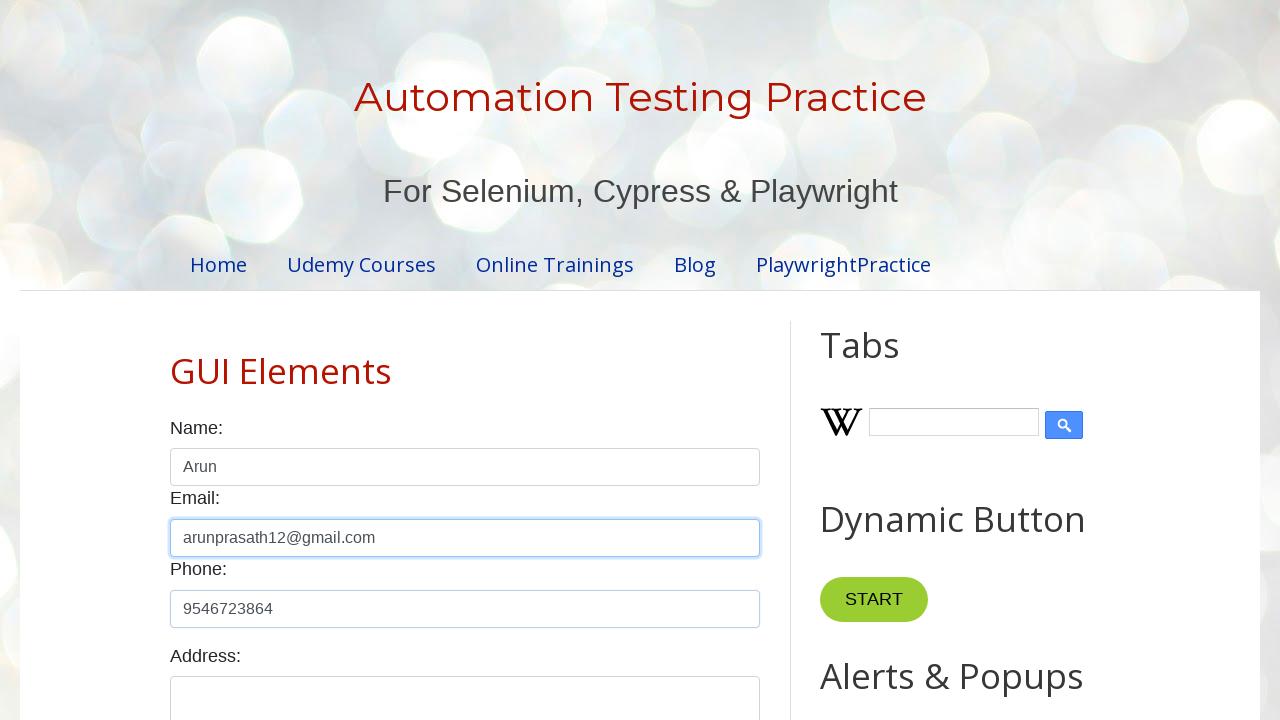

Filled address textarea with 'Tamilnadu, India' on #textarea
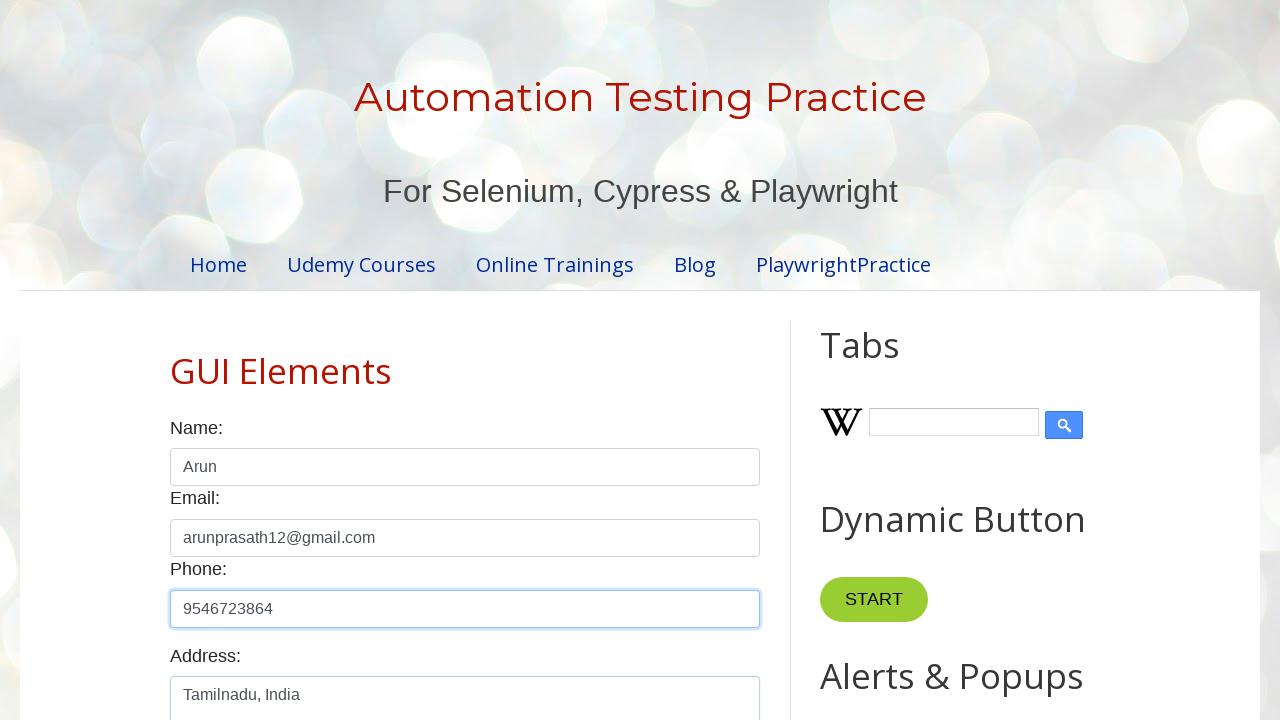

Selected male radio button at (176, 360) on input#male
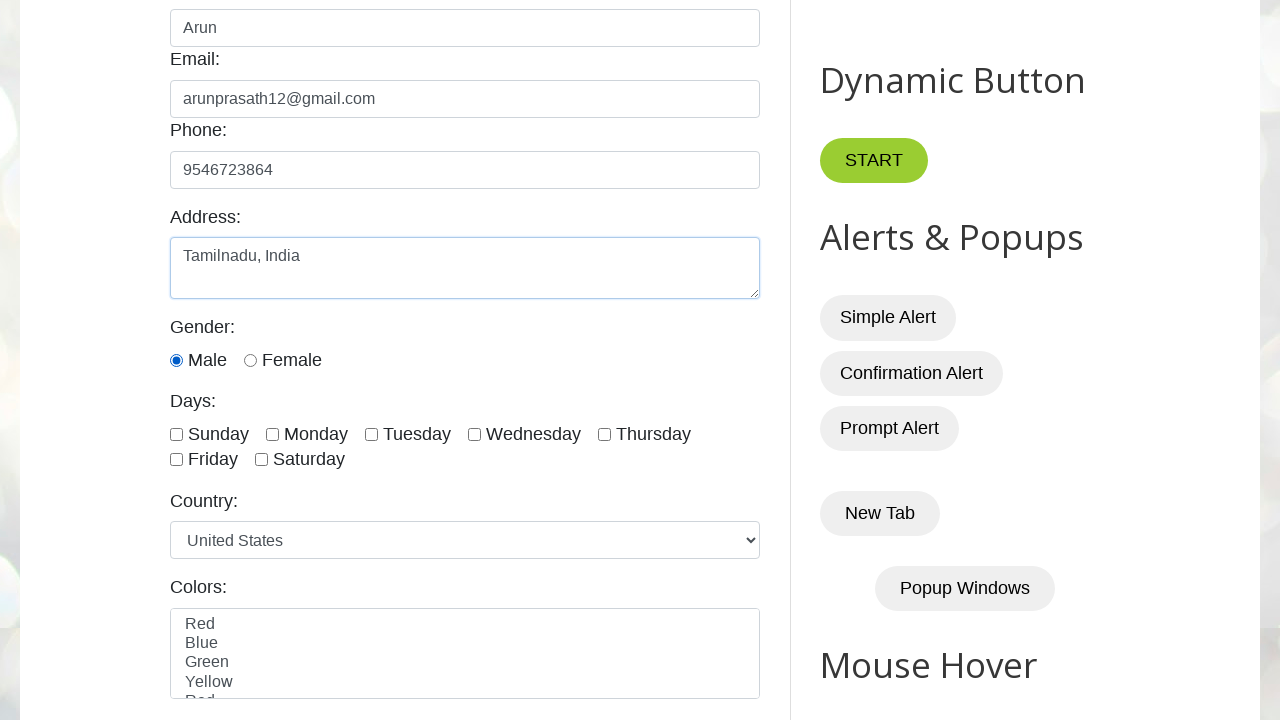

Checked Friday checkbox at (176, 460) on input#friday
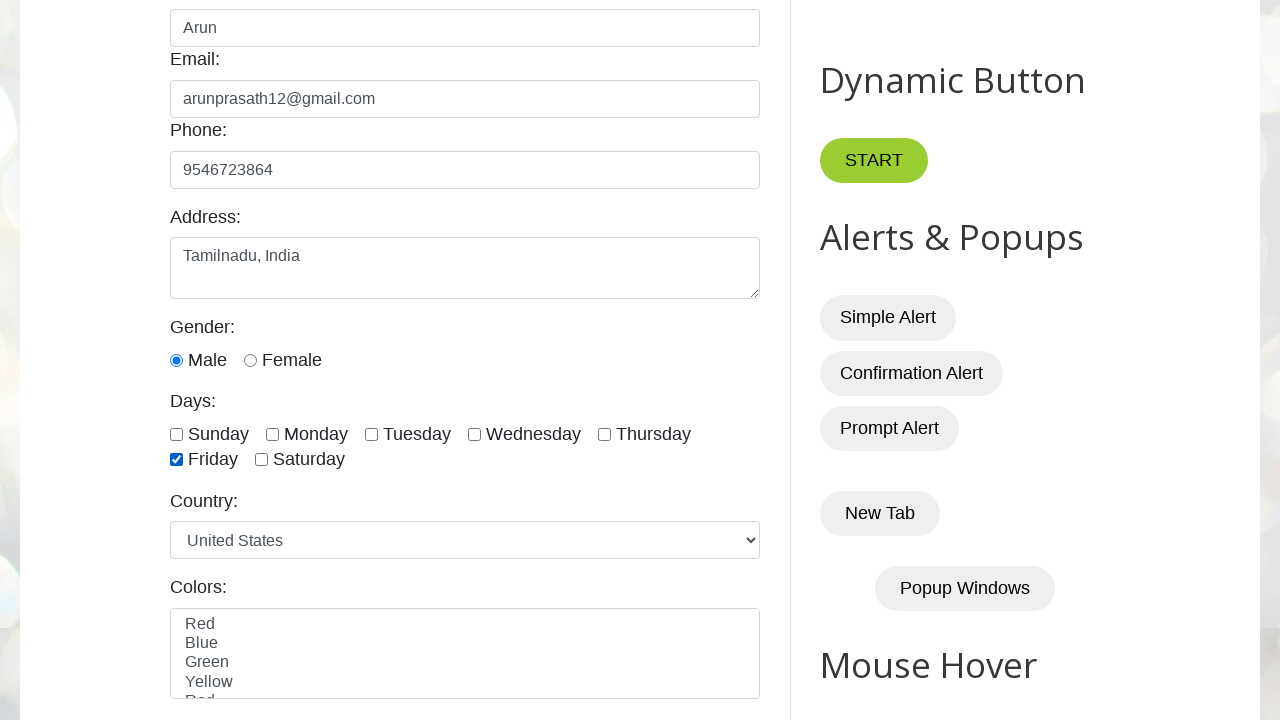

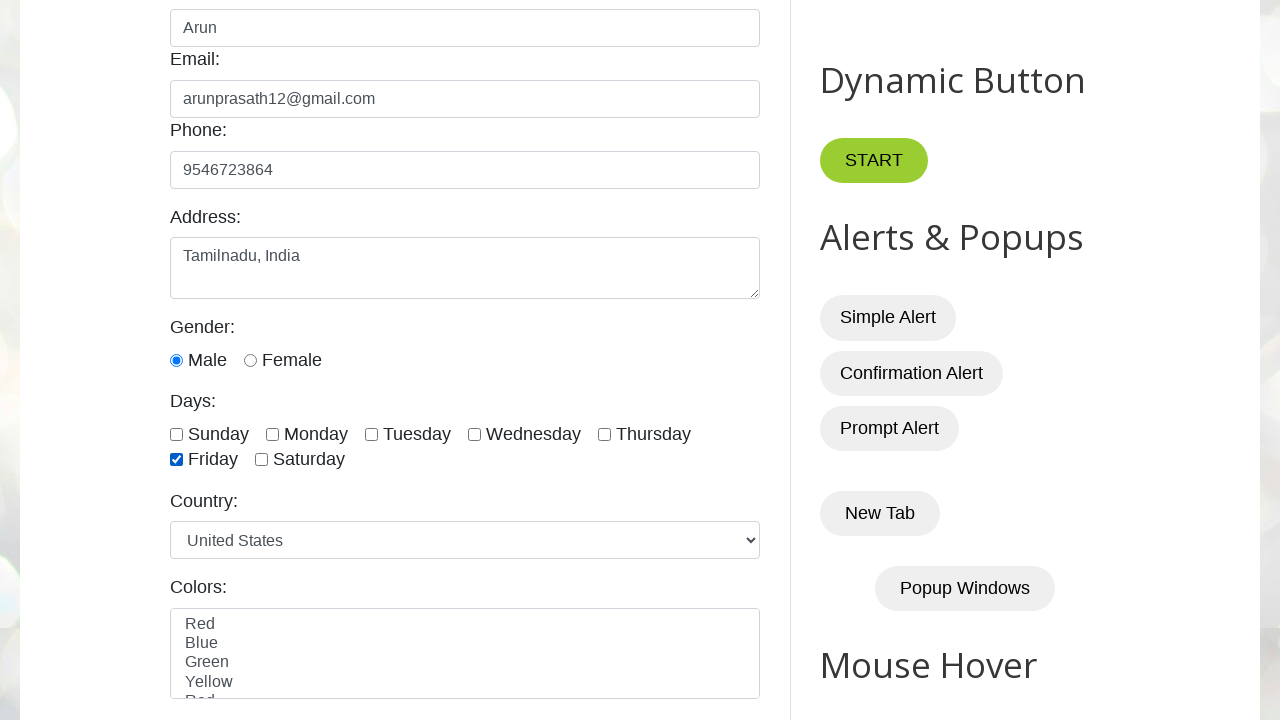